Navigates to Form Authentication page and verifies the page title is "The Internet"

Starting URL: https://the-internet.herokuapp.com/

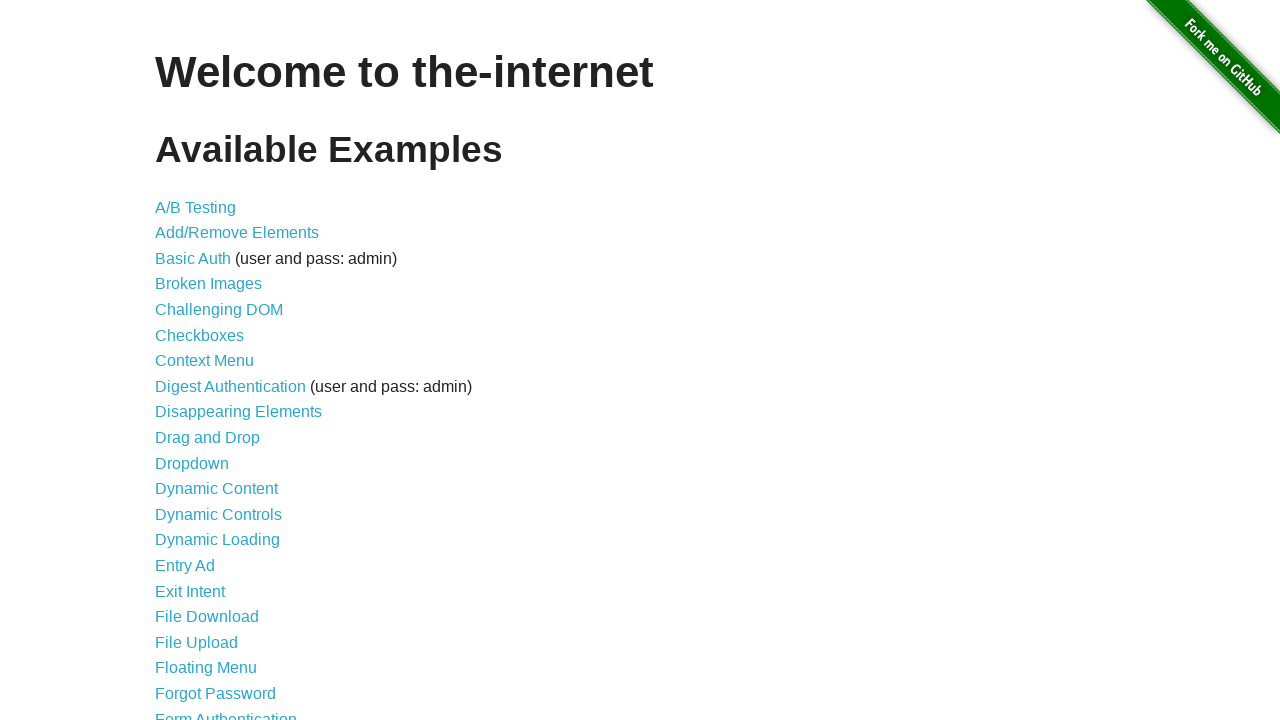

Clicked on Form Authentication link at (226, 712) on a:text('Form Authentication')
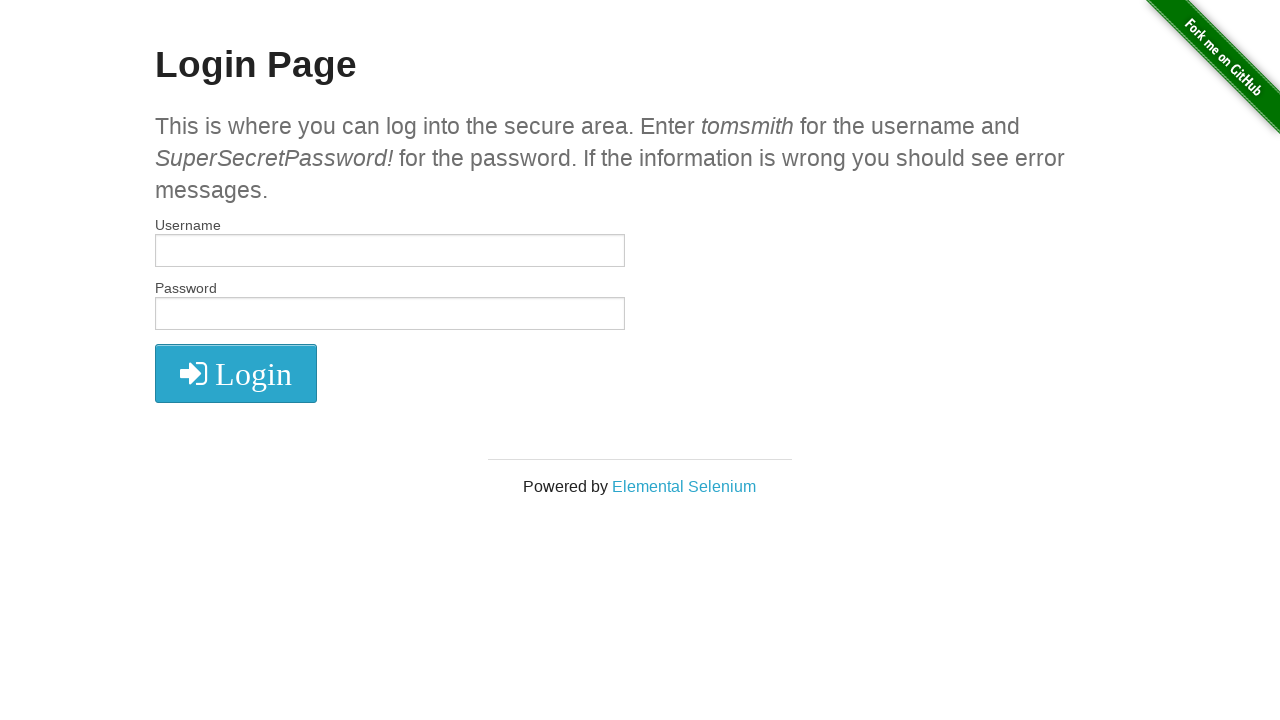

Form Authentication page loaded
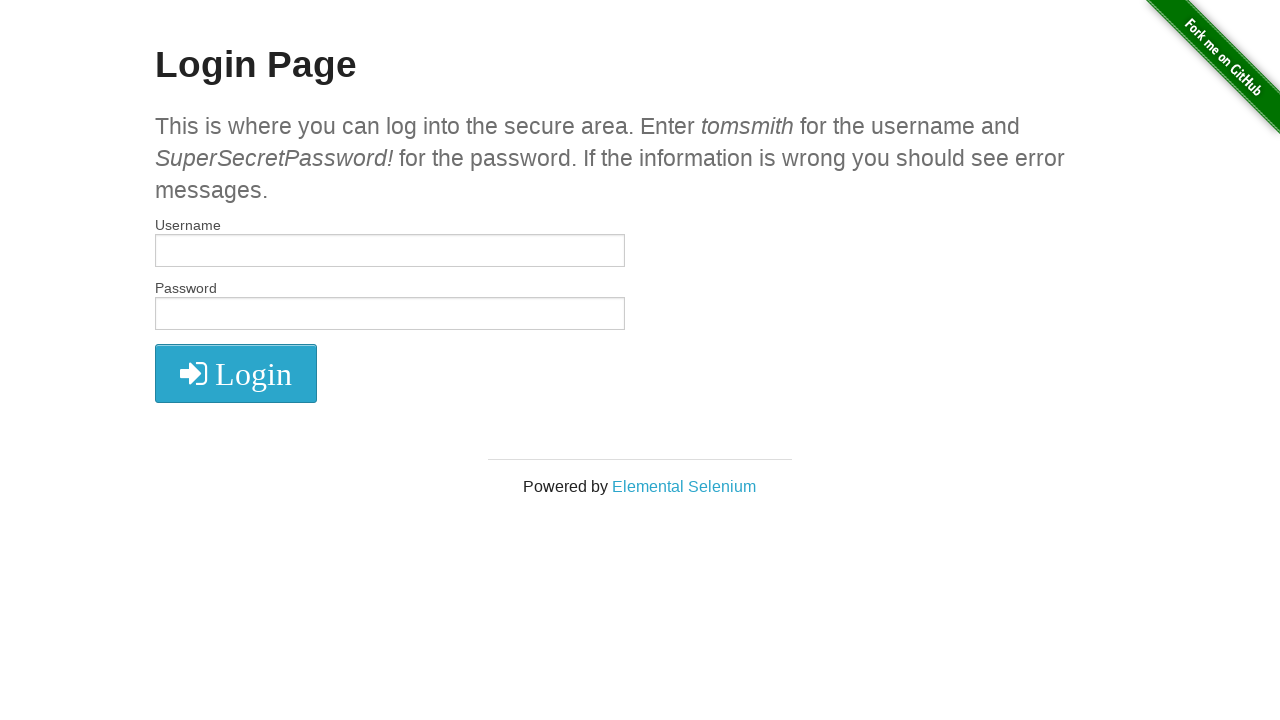

Verified page title is 'The Internet'
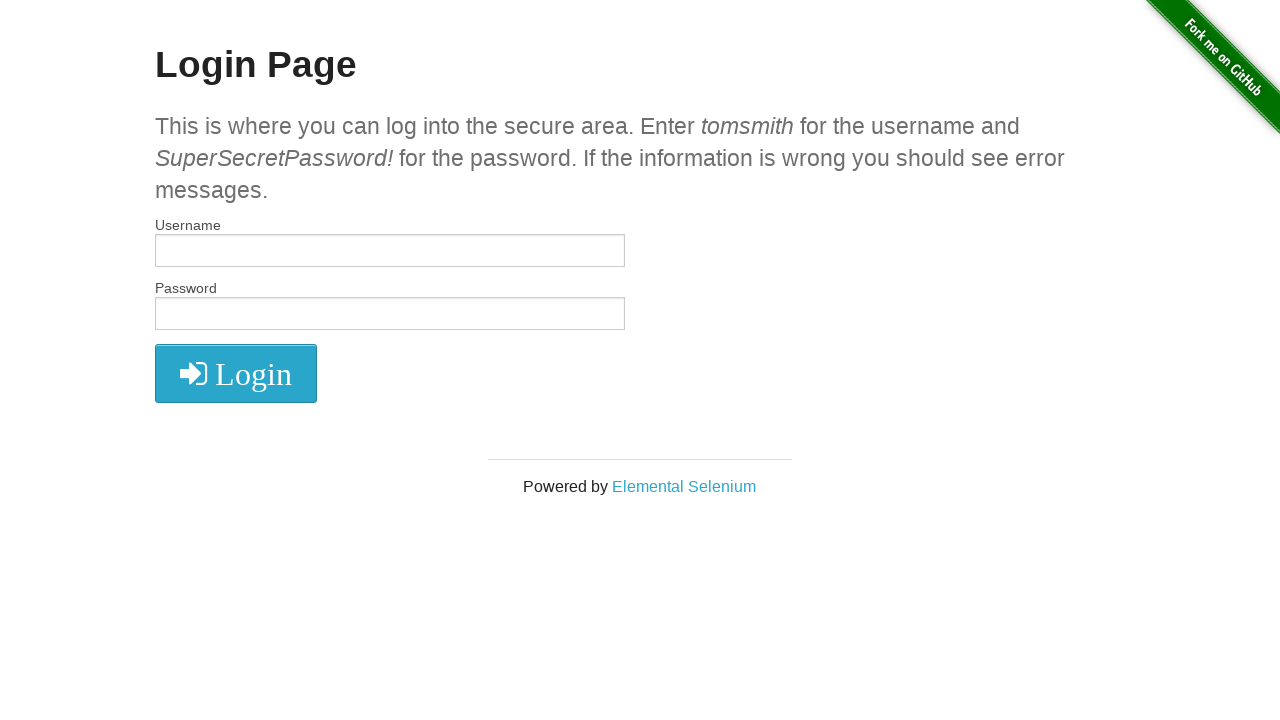

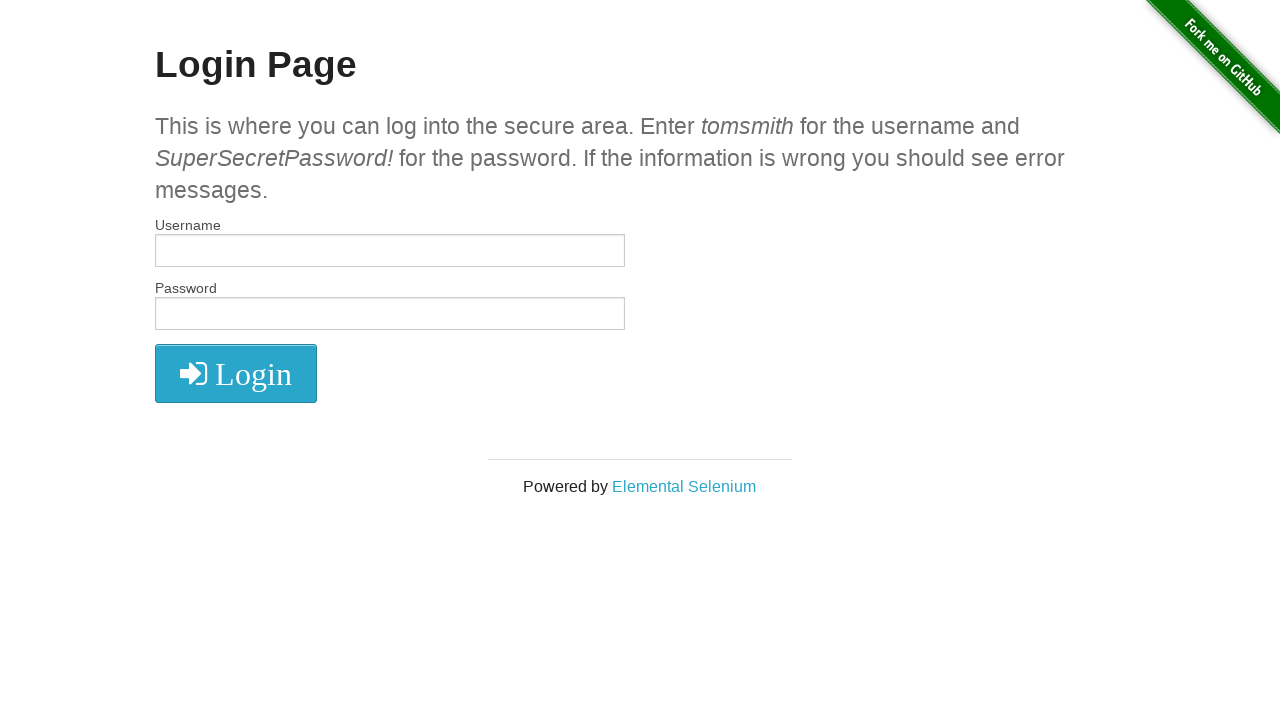